Tests that other controls (checkbox and label) are hidden when editing a todo item.

Starting URL: https://demo.playwright.dev/todomvc

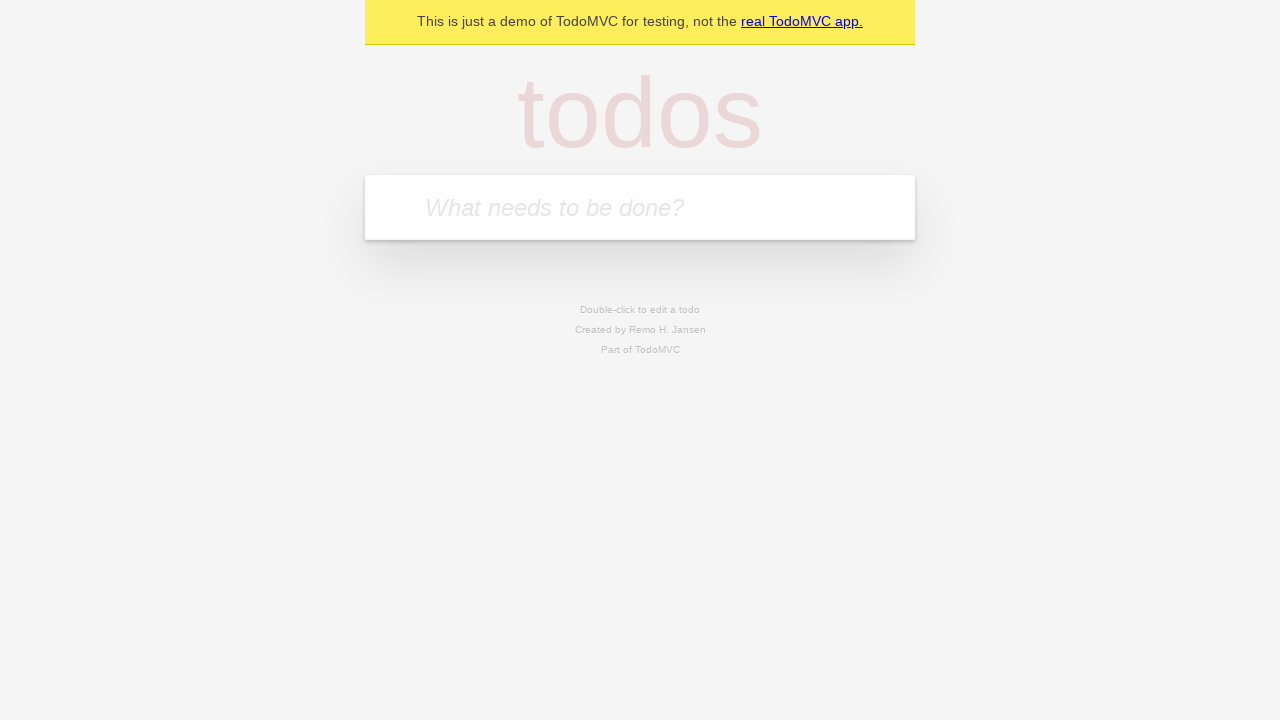

Filled first todo with 'buy some cheese' on internal:attr=[placeholder="What needs to be done?"i]
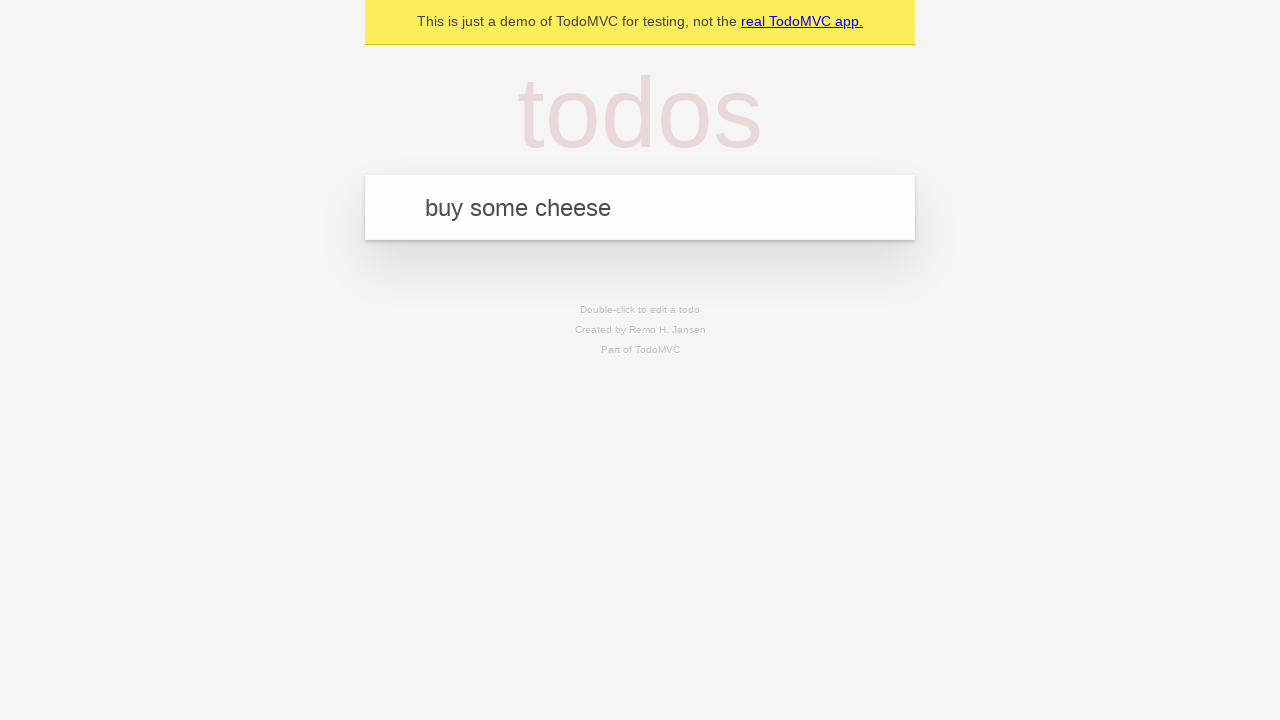

Pressed Enter to add first todo on internal:attr=[placeholder="What needs to be done?"i]
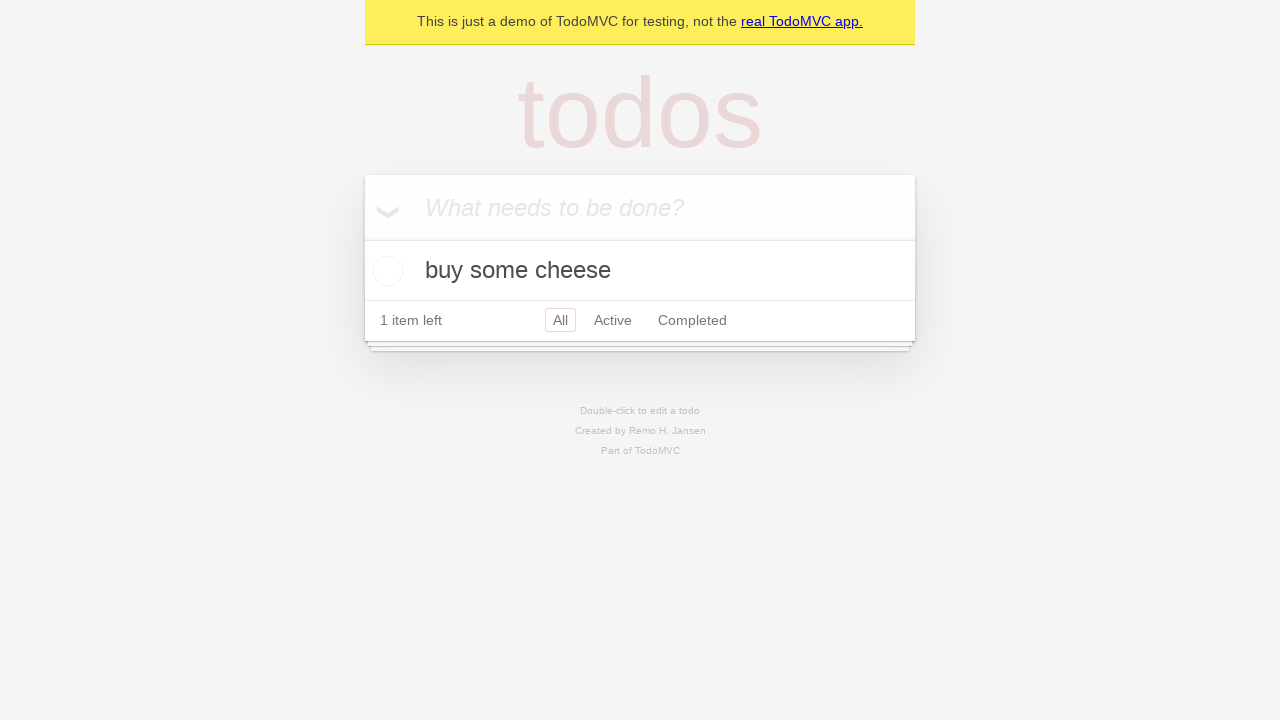

Filled second todo with 'feed the cat' on internal:attr=[placeholder="What needs to be done?"i]
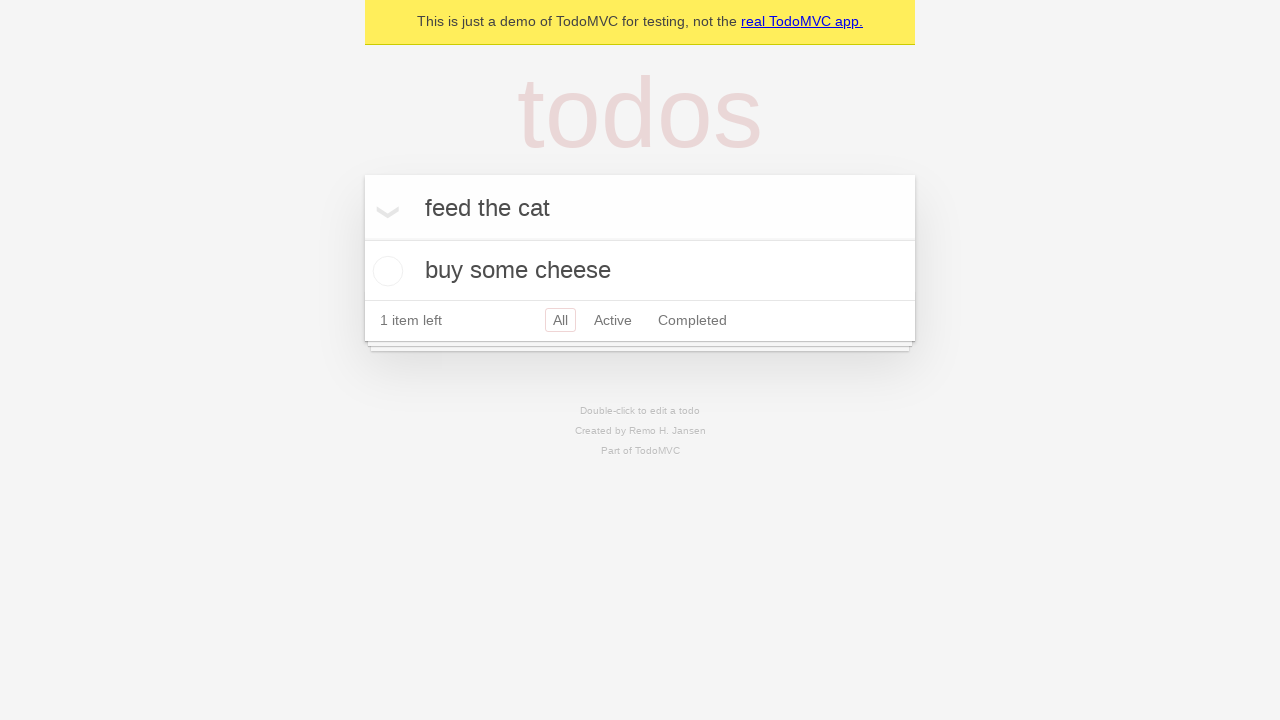

Pressed Enter to add second todo on internal:attr=[placeholder="What needs to be done?"i]
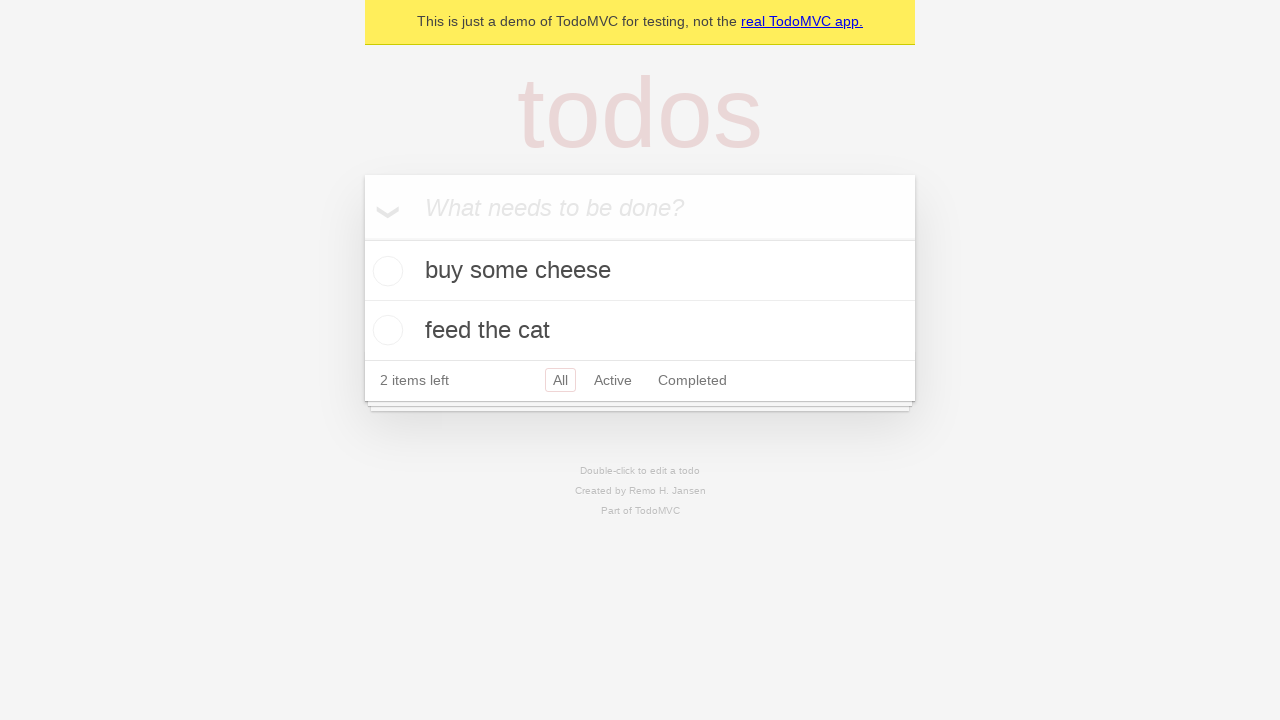

Filled third todo with 'book a doctors appointment' on internal:attr=[placeholder="What needs to be done?"i]
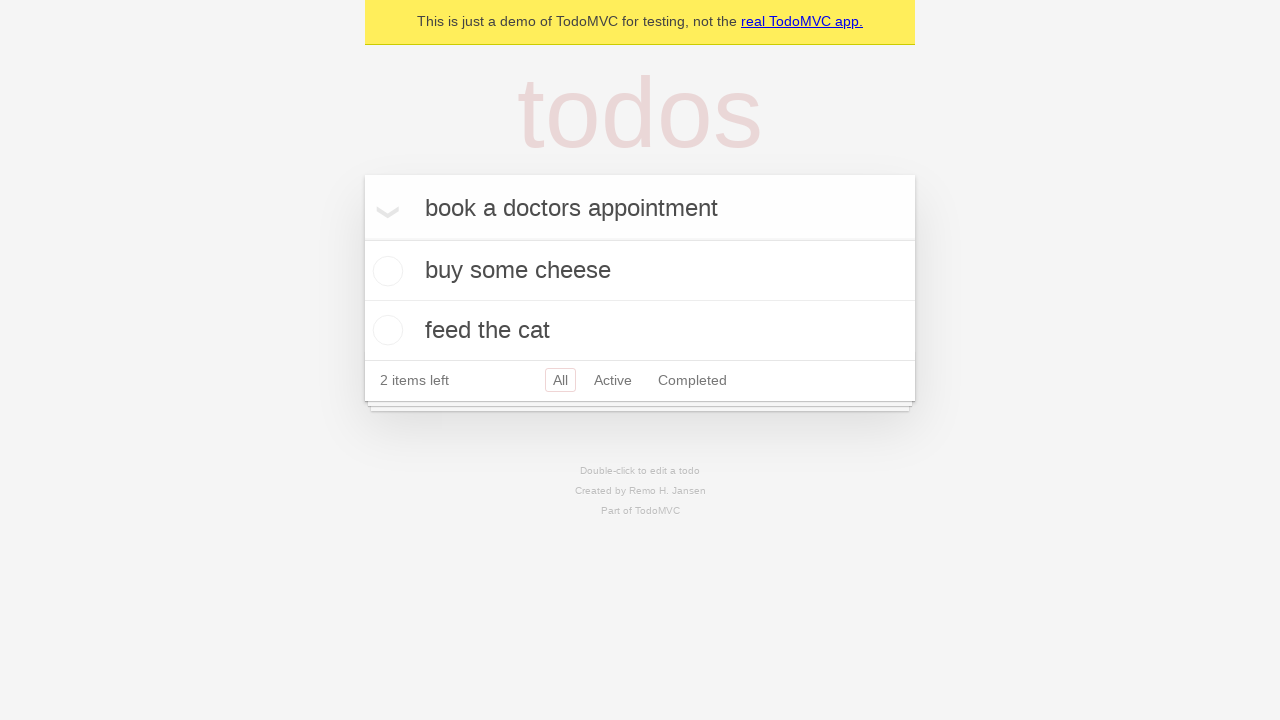

Pressed Enter to add third todo on internal:attr=[placeholder="What needs to be done?"i]
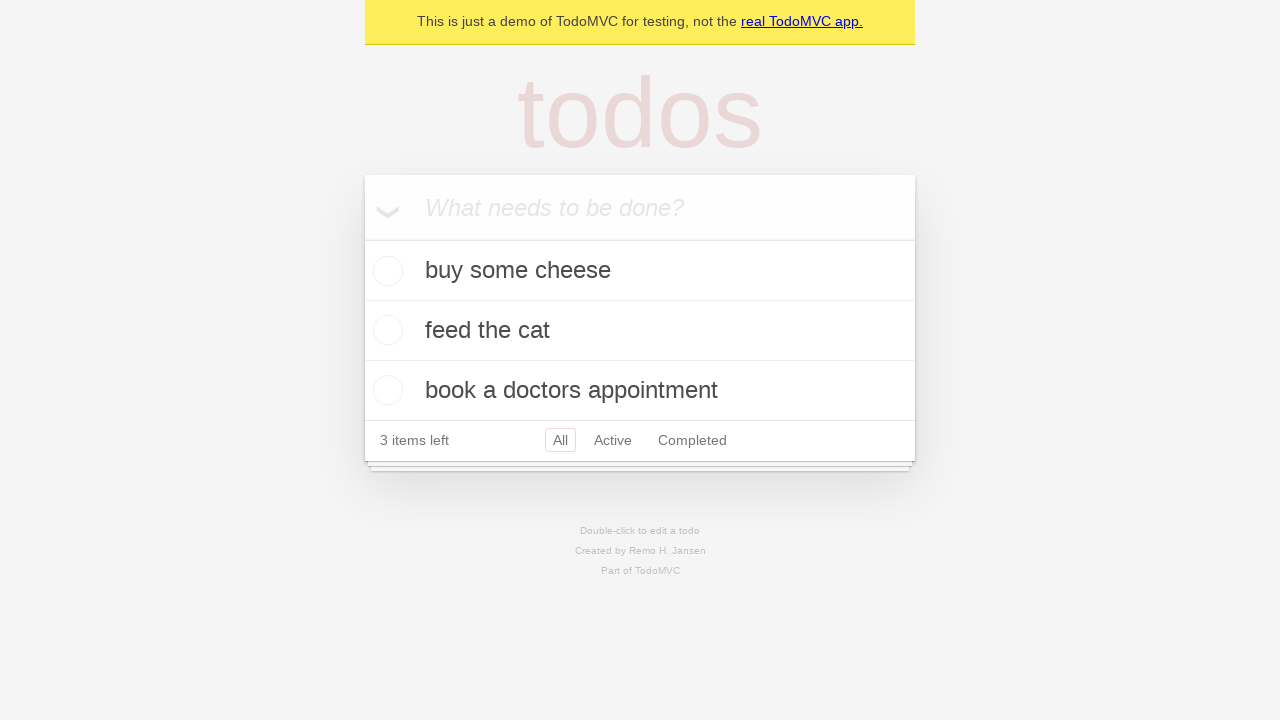

Double-clicked second todo item to enter edit mode at (640, 331) on internal:testid=[data-testid="todo-item"s] >> nth=1
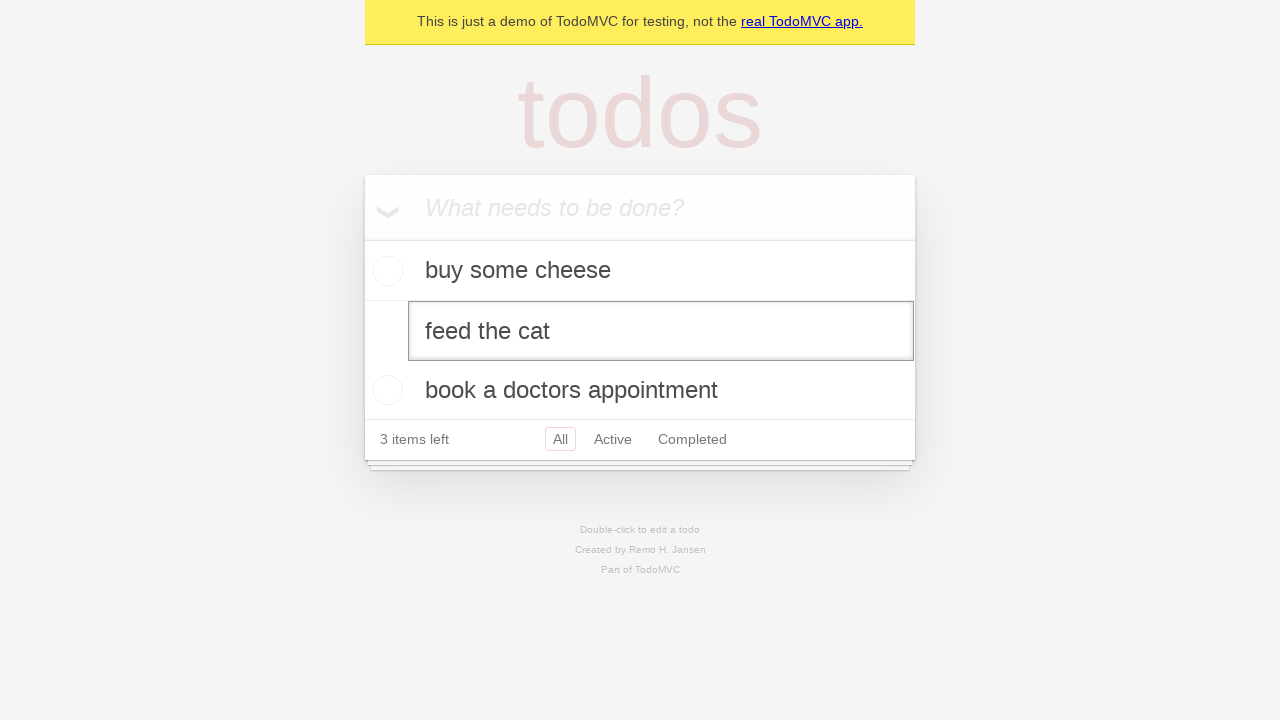

Verified checkbox is hidden when editing
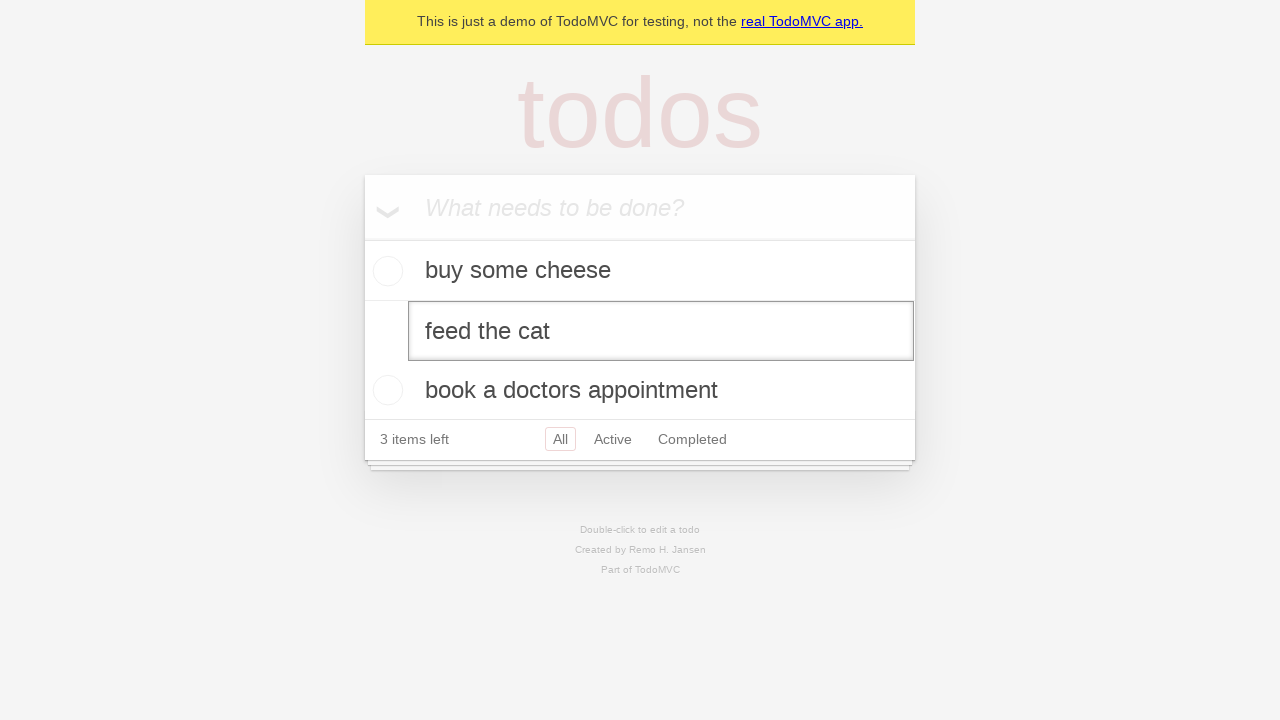

Verified label is hidden when editing
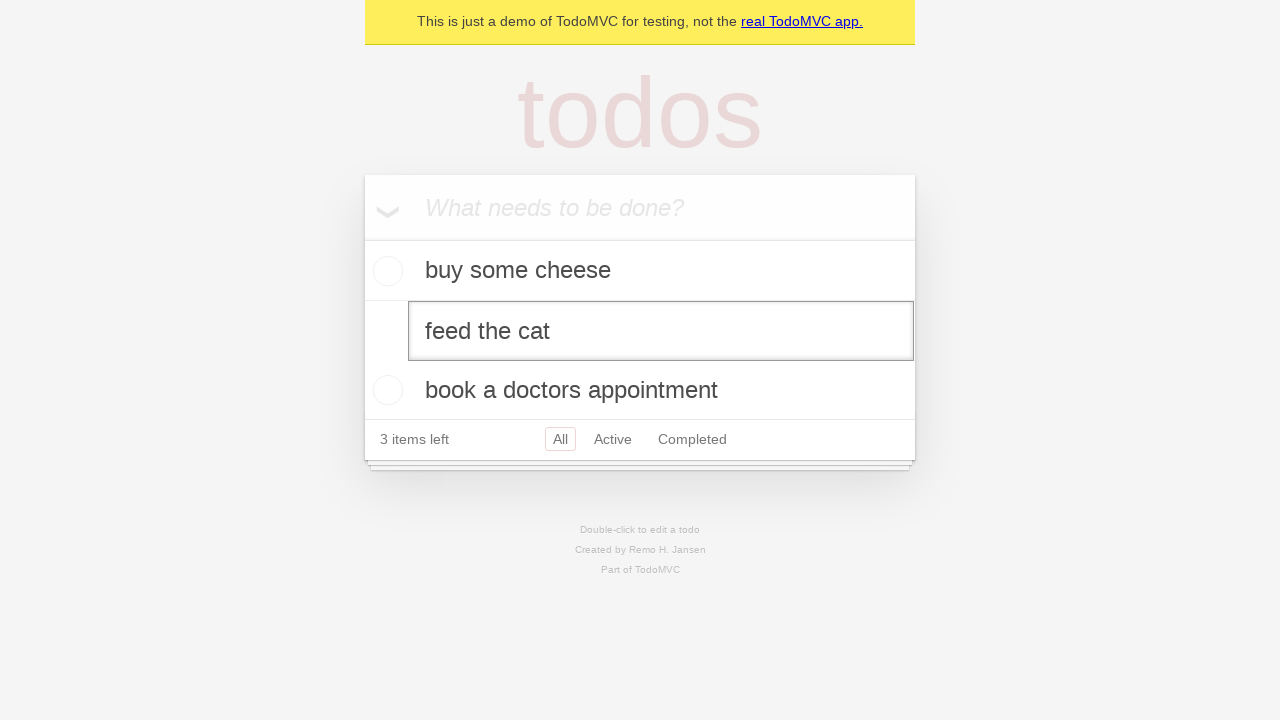

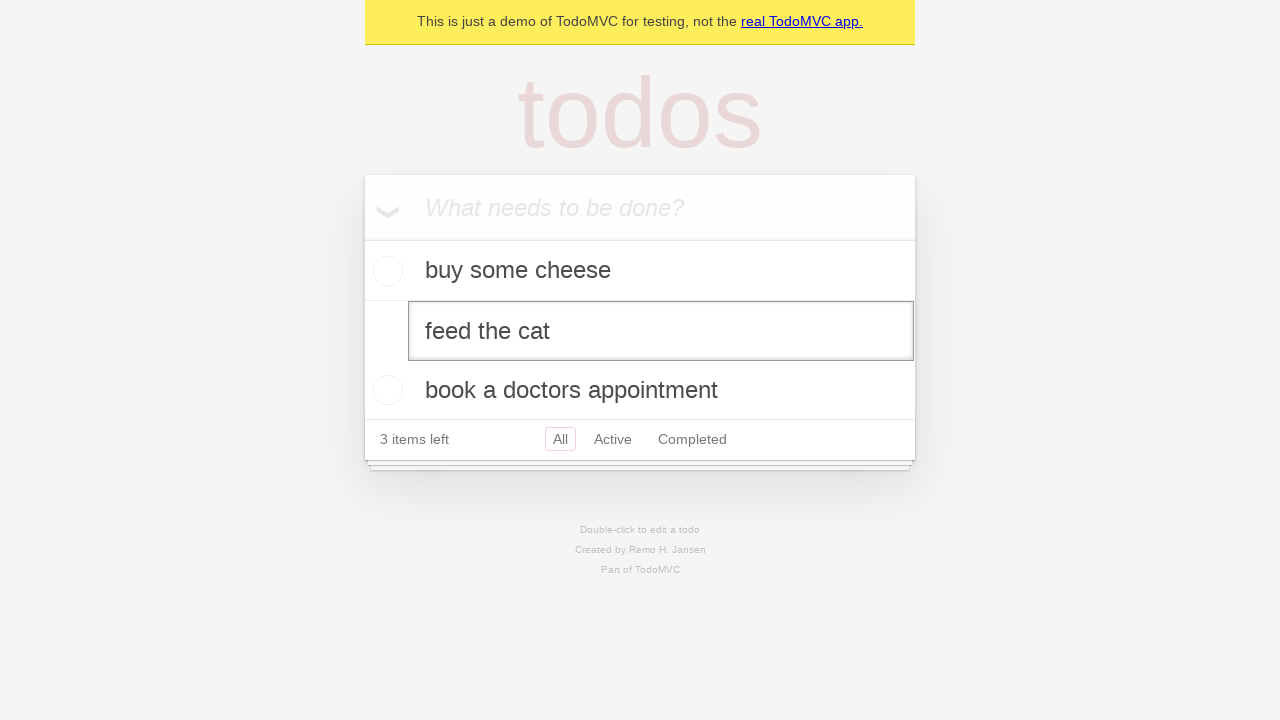